Tests dropdown selection functionality by clicking on origin and destination dropdowns and selecting airport values (BLR for origin, MAA for destination)

Starting URL: https://rahulshettyacademy.com/dropdownsPractise/

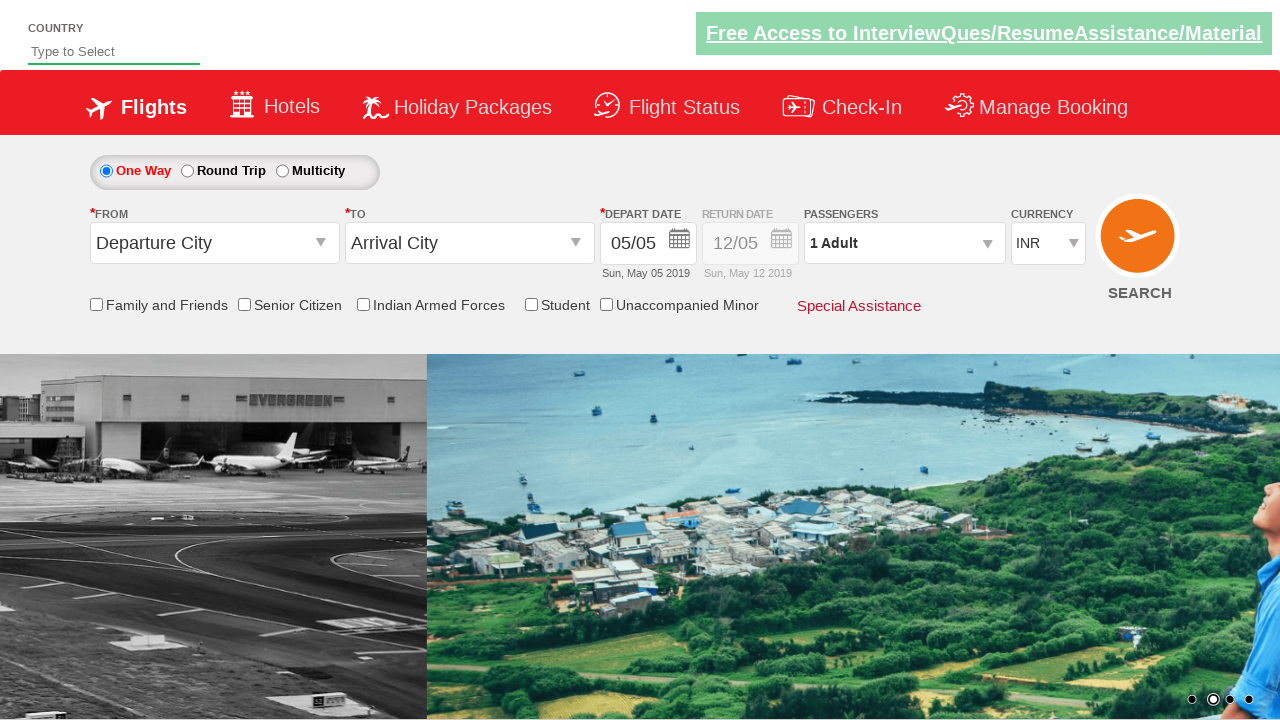

Clicked on origin station dropdown at (214, 243) on #ctl00_mainContent_ddl_originStation1_CTXT
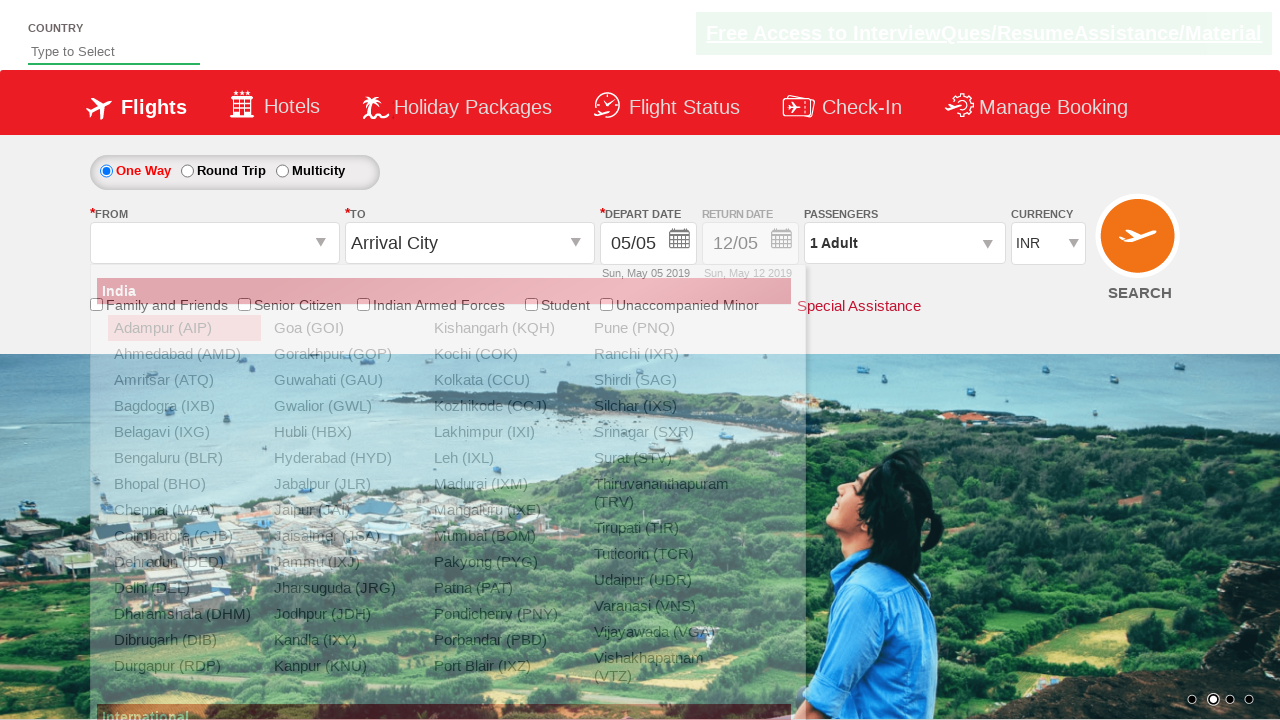

Selected BLR (Bangalore) from origin dropdown at (184, 458) on a[value='BLR']
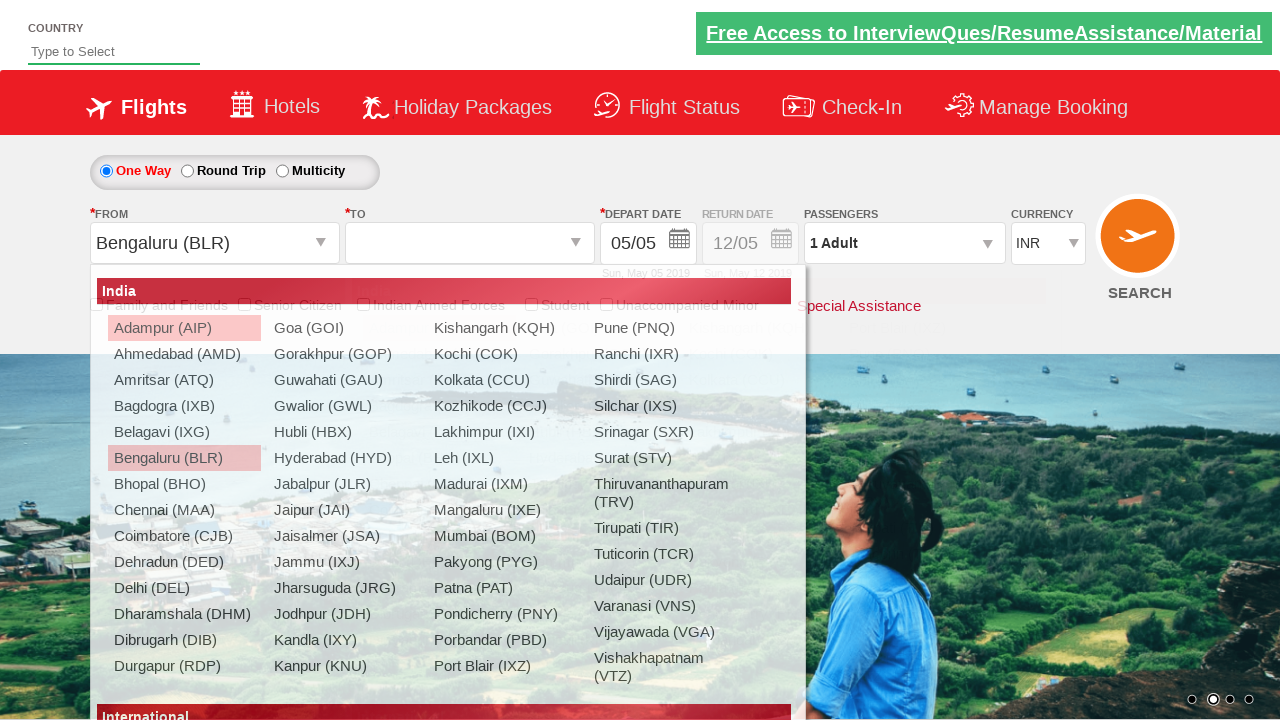

Waited for destination dropdown to be ready
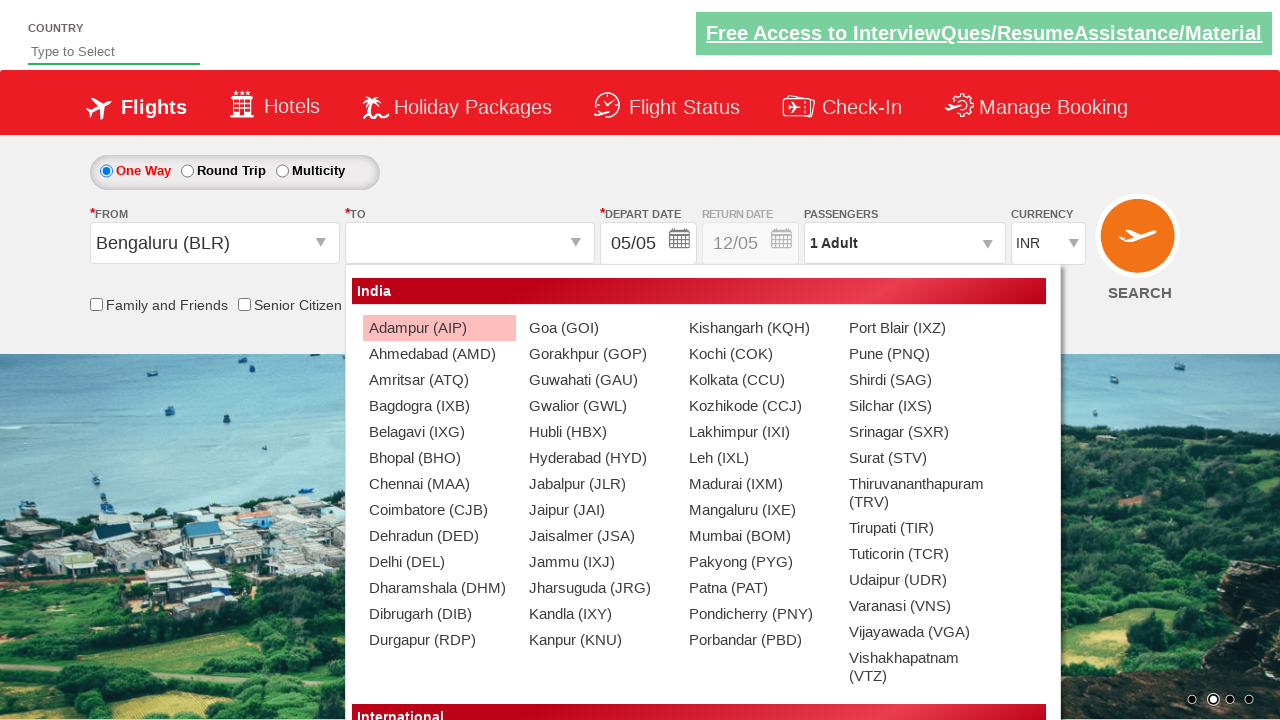

Selected MAA (Chennai) from destination dropdown at (439, 484) on #glsctl00_mainContent_ddl_destinationStation1_CTNR a[value='MAA']
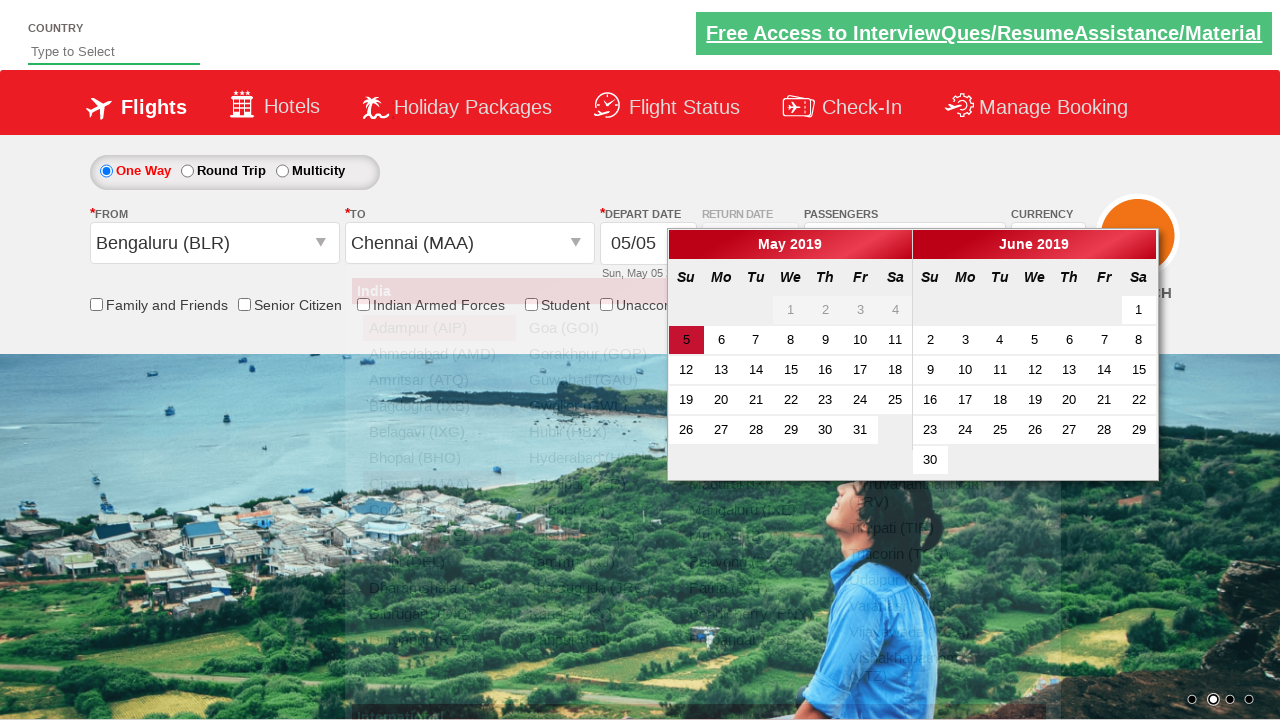

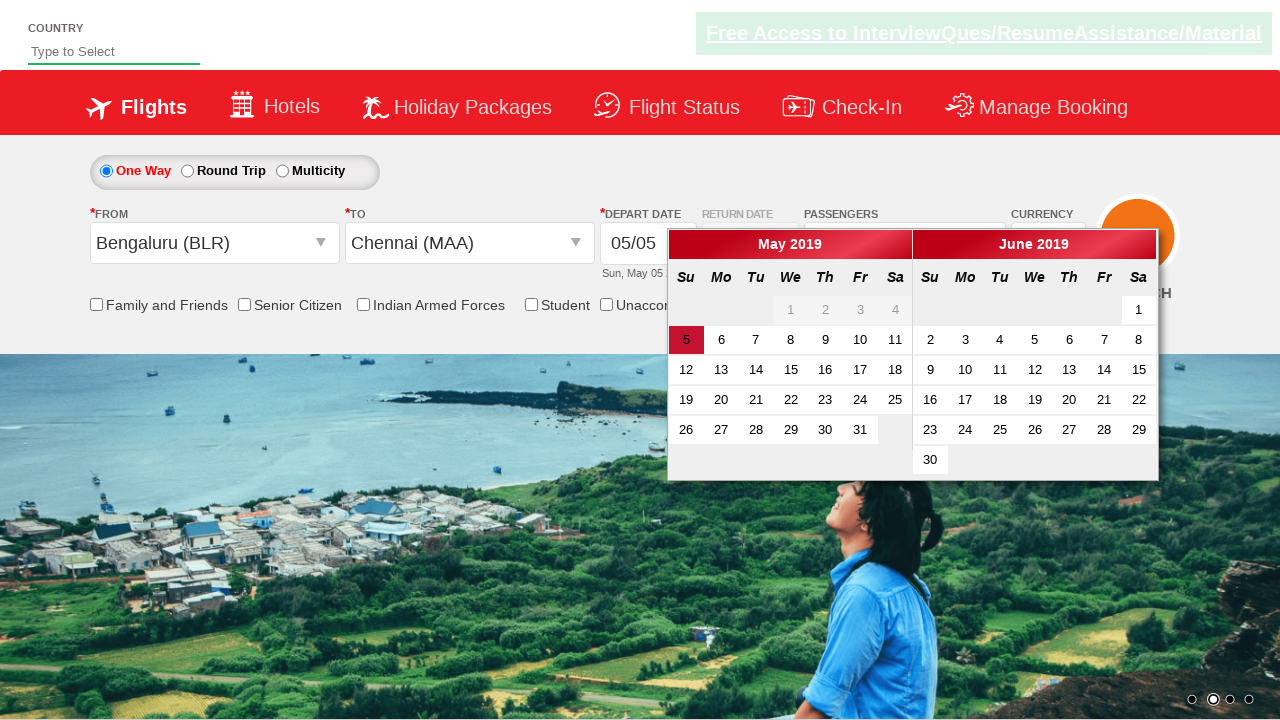